Tests JavaScript confirm alert handling by clicking a button to trigger a confirm dialog, retrieving the alert text, and accepting the alert by clicking OK.

Starting URL: https://v1.training-support.net/selenium/javascript-alerts

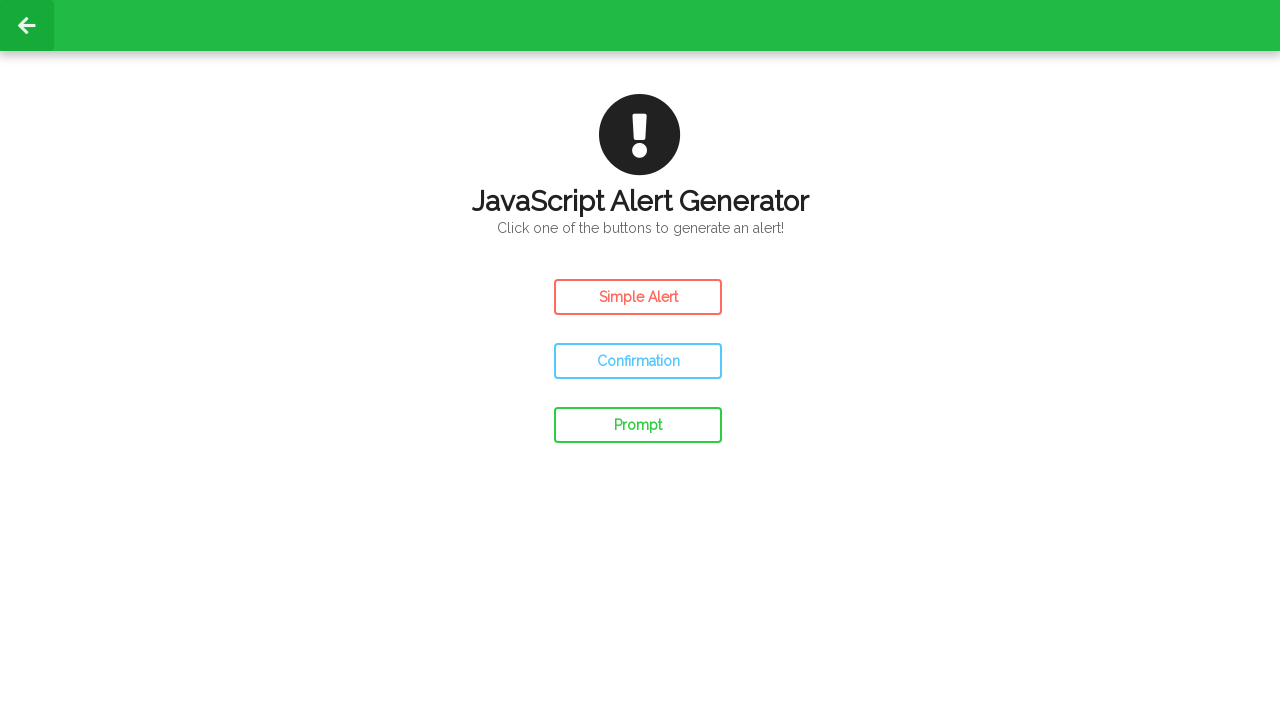

Clicked confirm button to trigger the confirm dialog at (638, 361) on #confirm
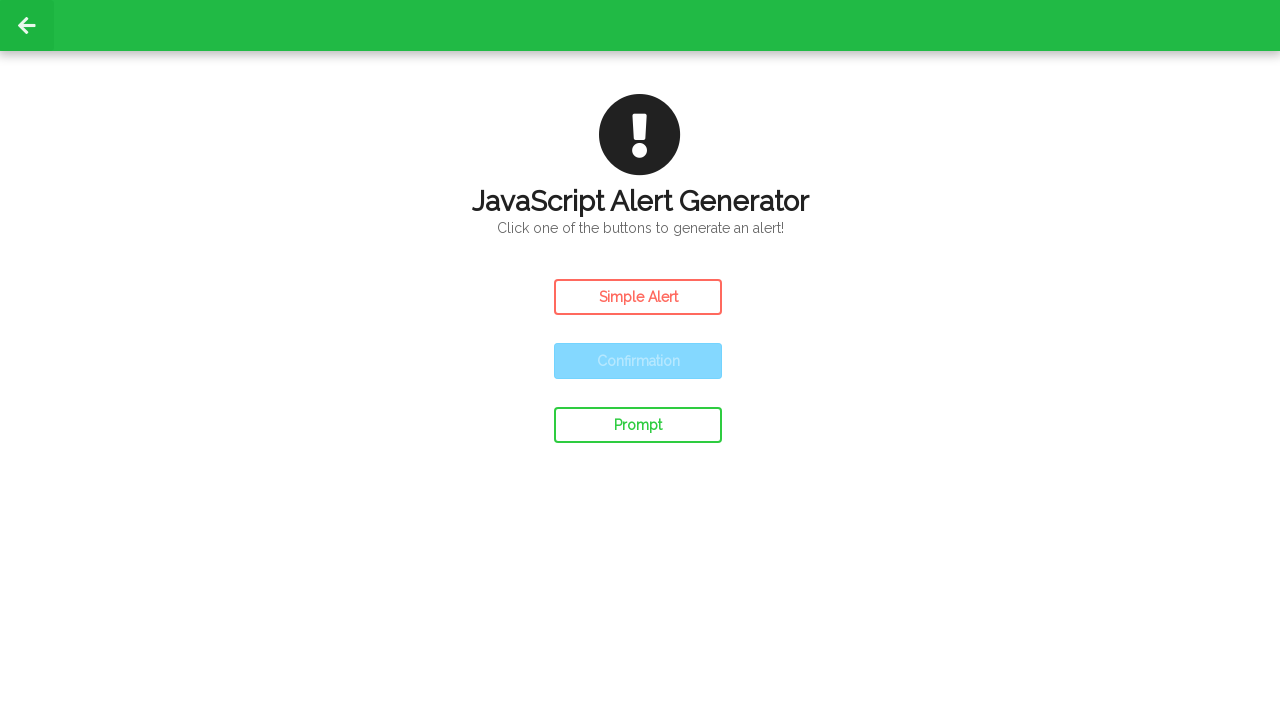

Registered dialog handler to accept confirm dialogs
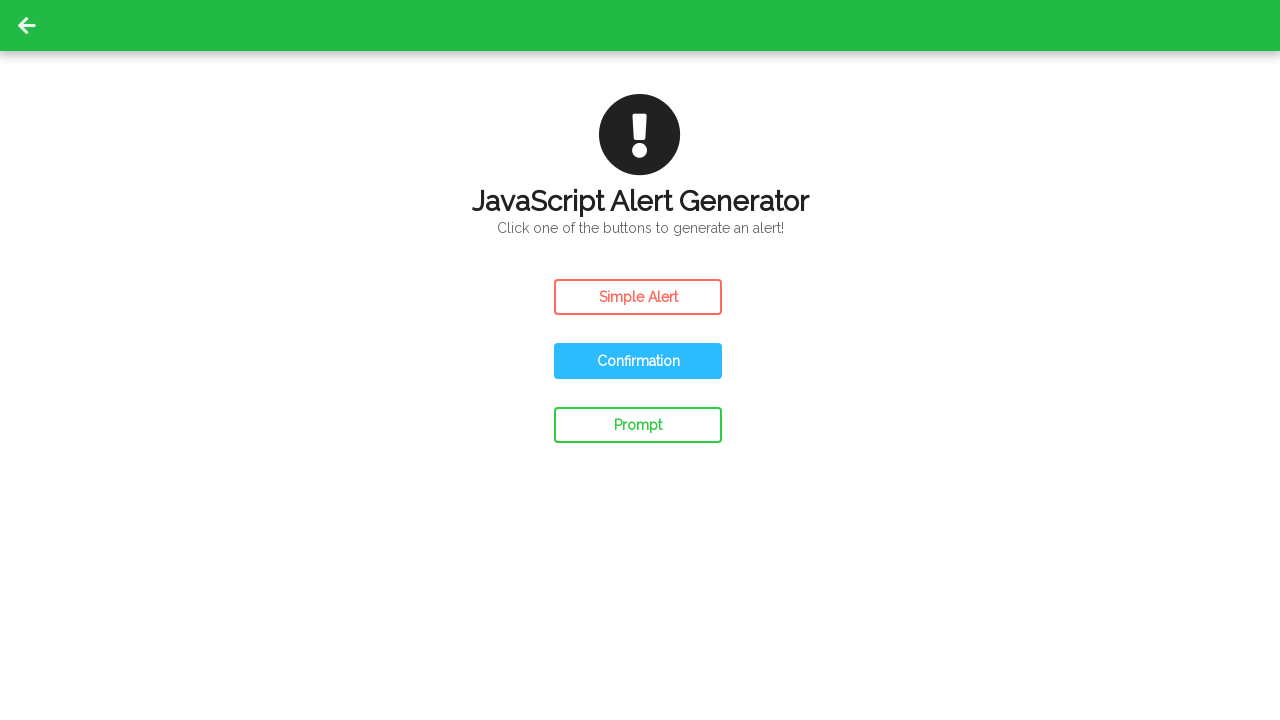

Clicked confirm button again with handler registered at (638, 361) on #confirm
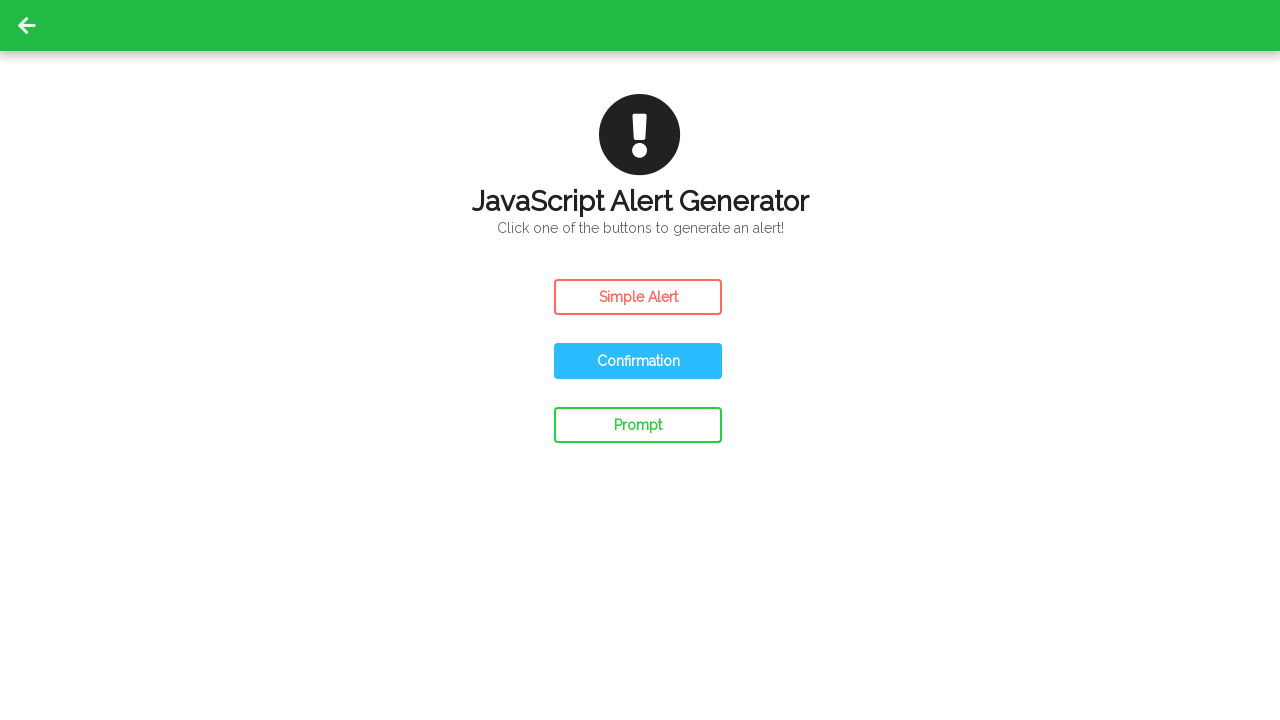

Waited 500ms for dialog to be processed
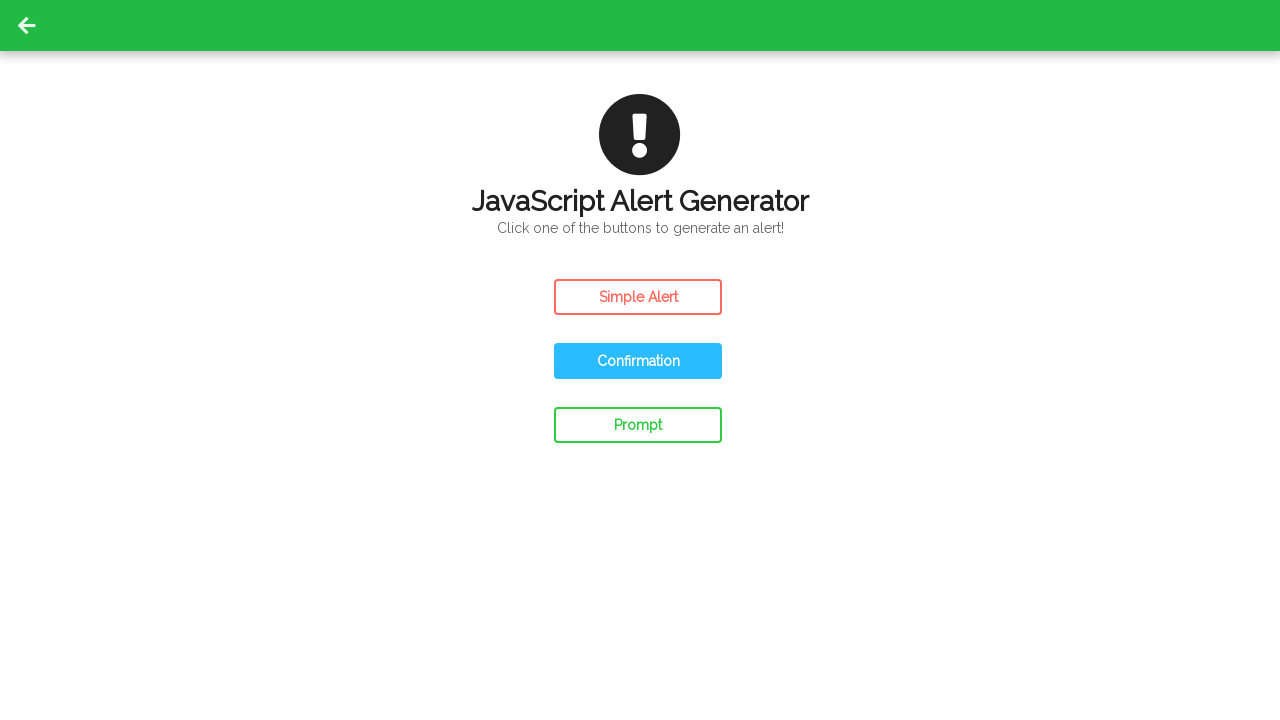

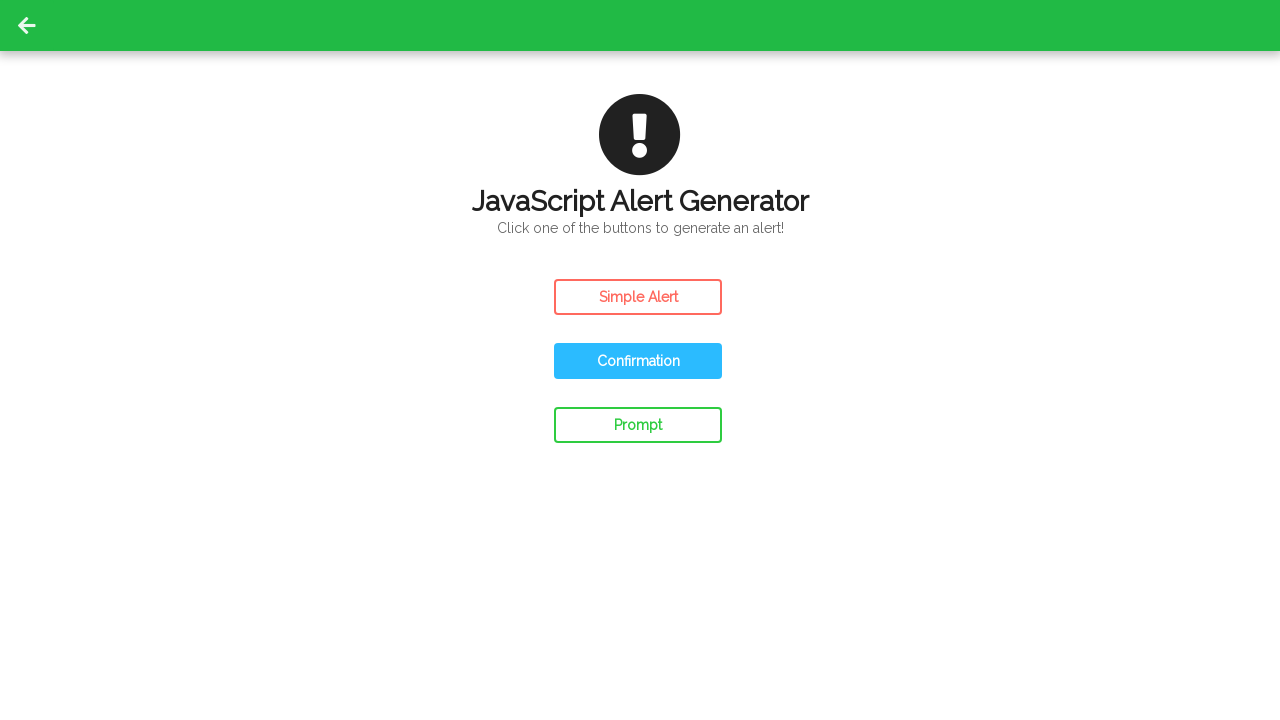